Tests selecting a dropdown option by its value attribute and verifies the correct option is selected

Starting URL: http://the-internet.herokuapp.com/dropdown

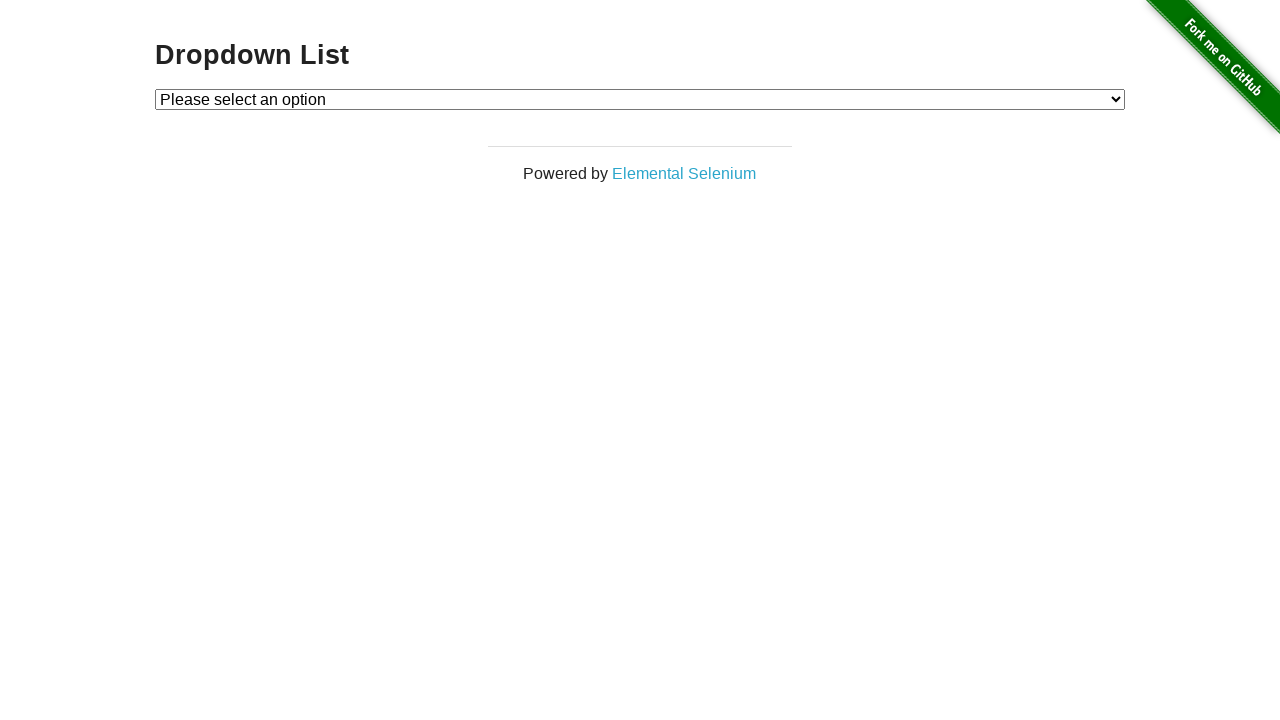

Selected dropdown option with value='1' on #dropdown
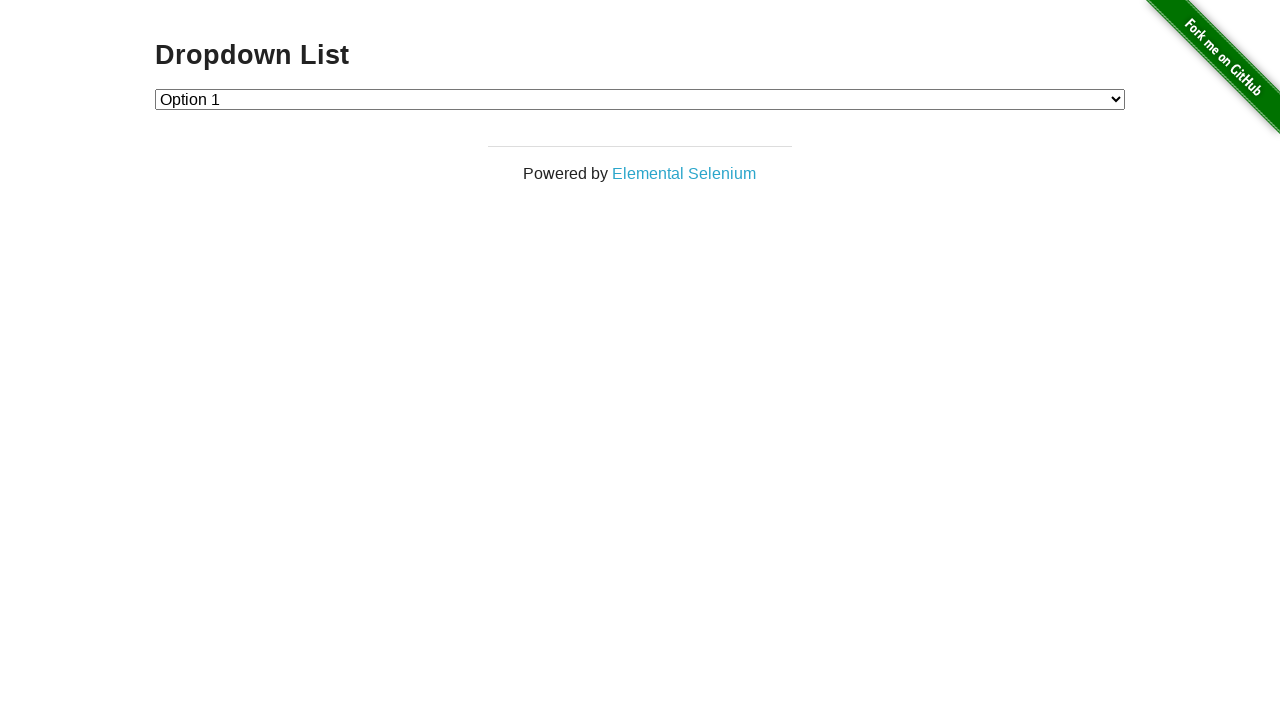

Located dropdown element
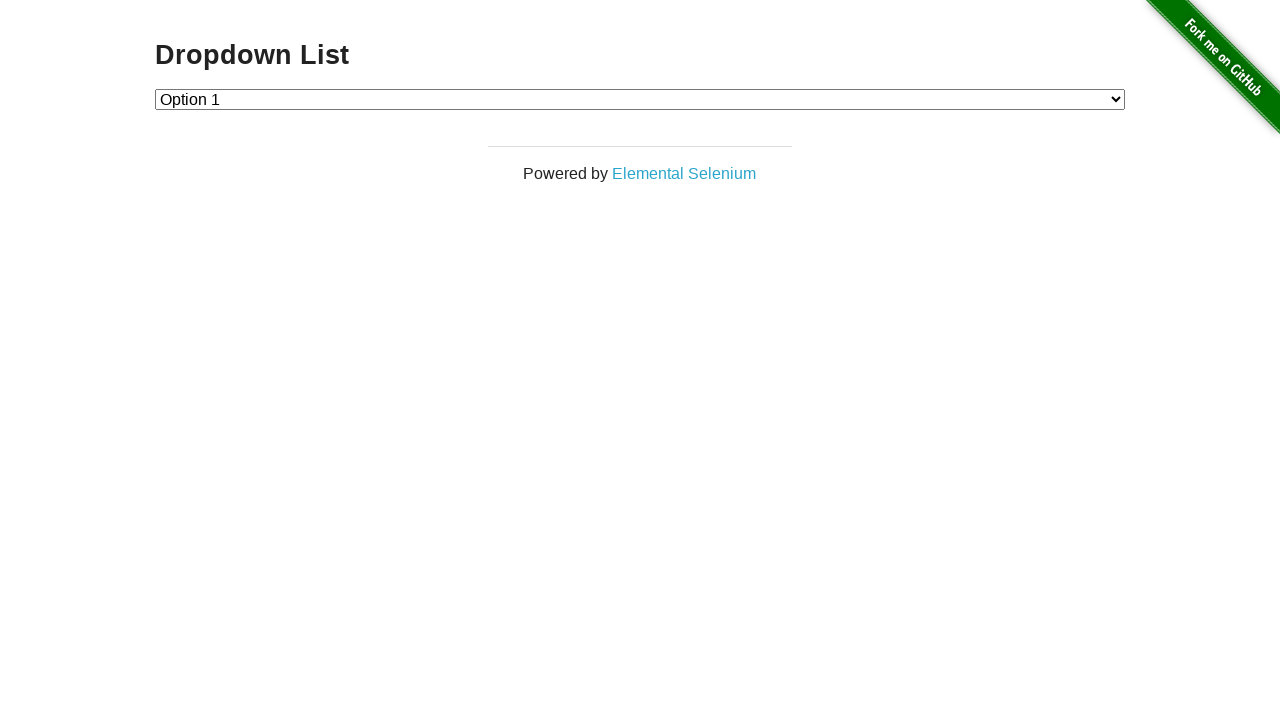

Located selected option element
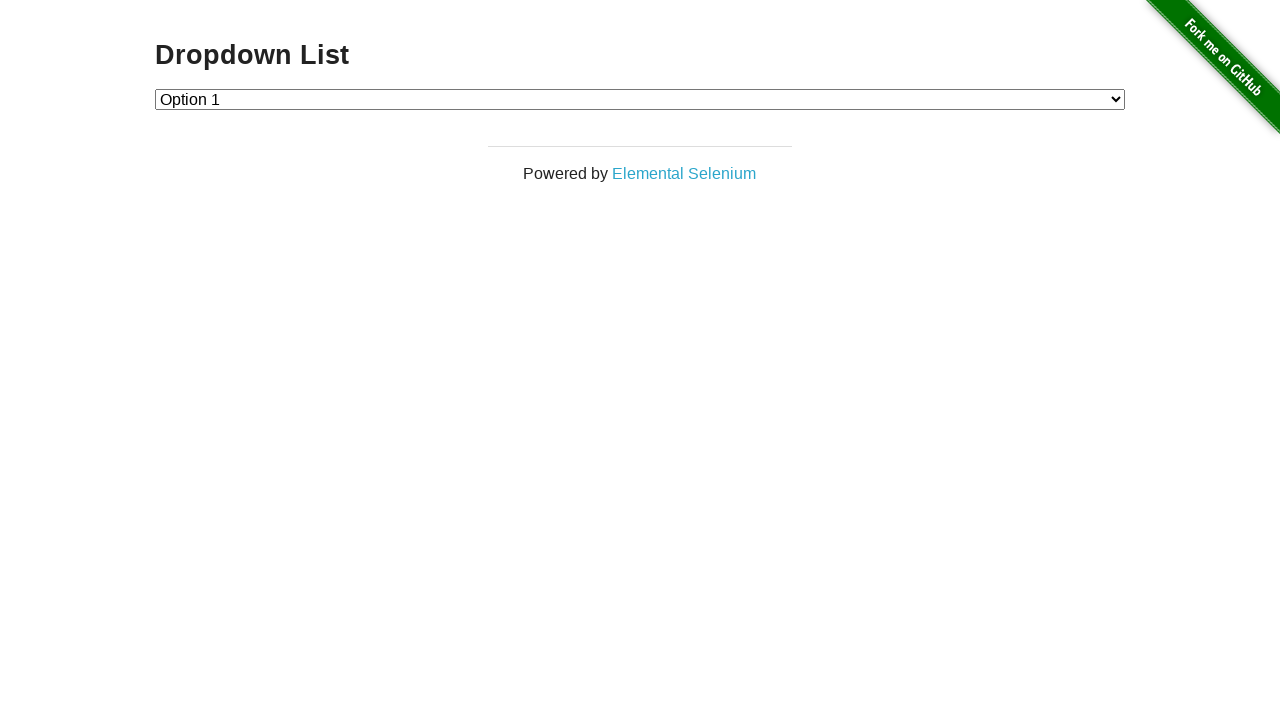

Verified selected option text is 'Option 1'
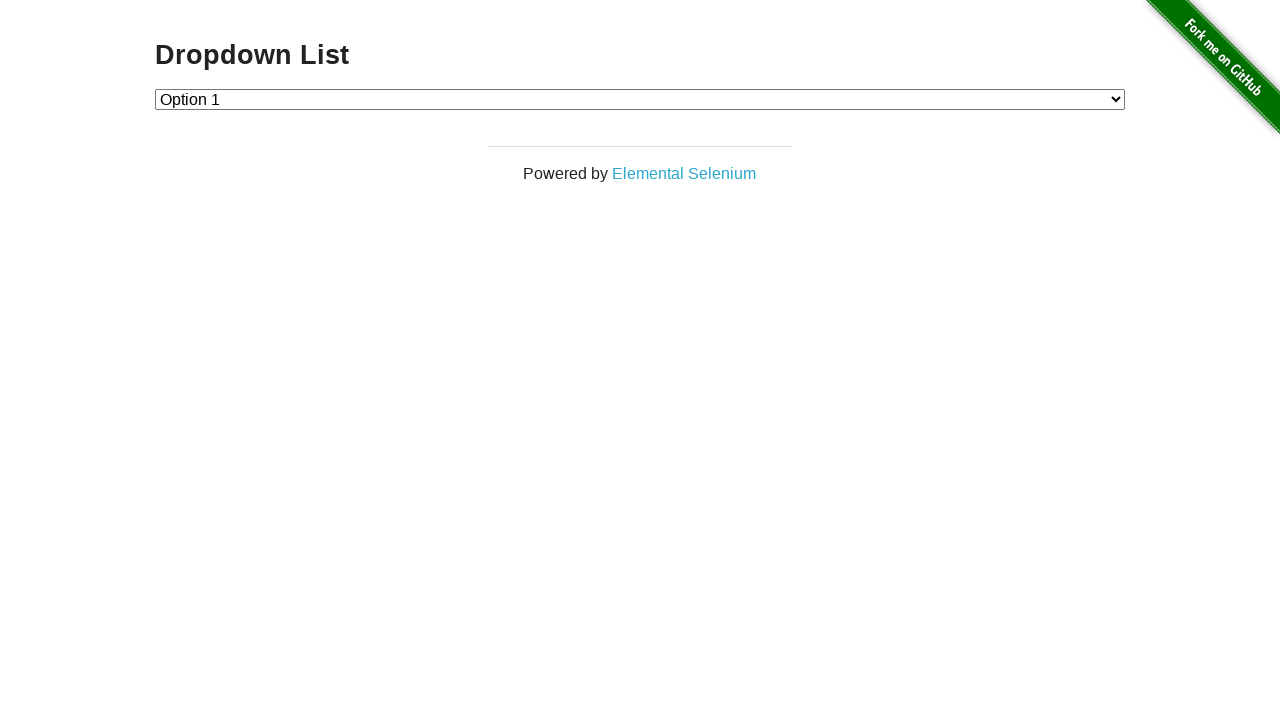

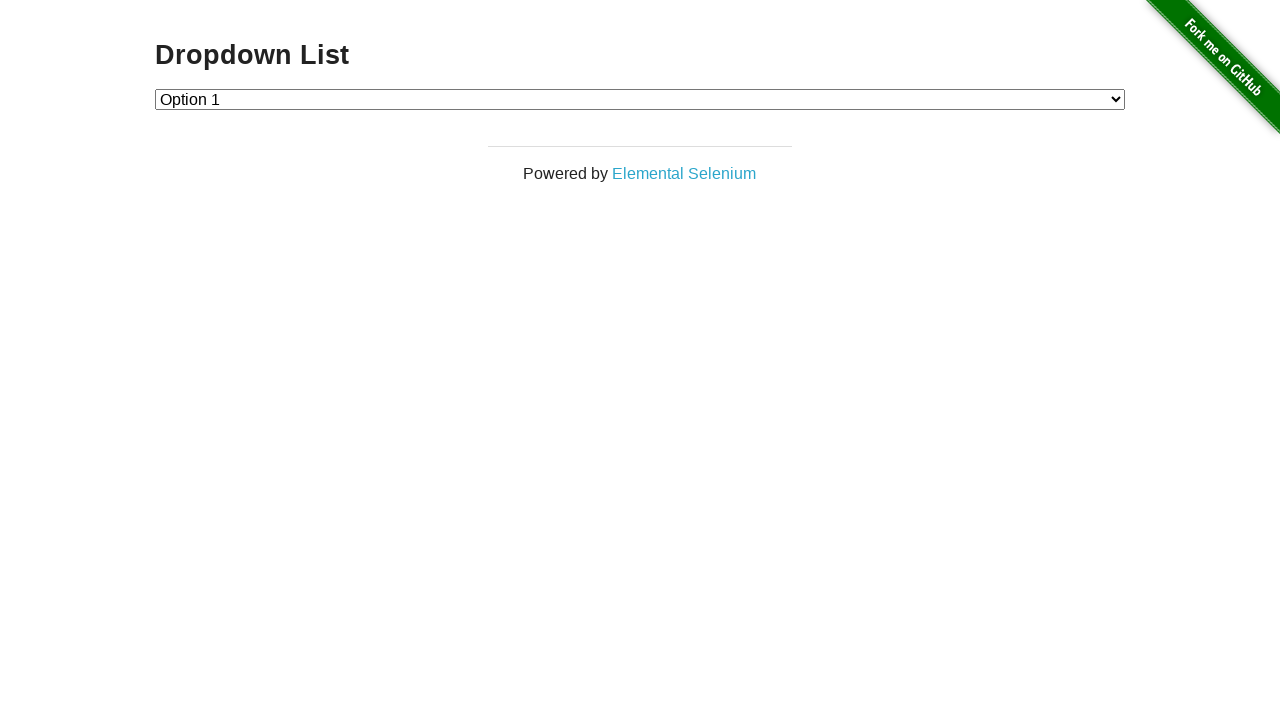